Tests drag and drop functionality by dragging an image element to a drop box

Starting URL: https://formy-project.herokuapp.com/dragdrop

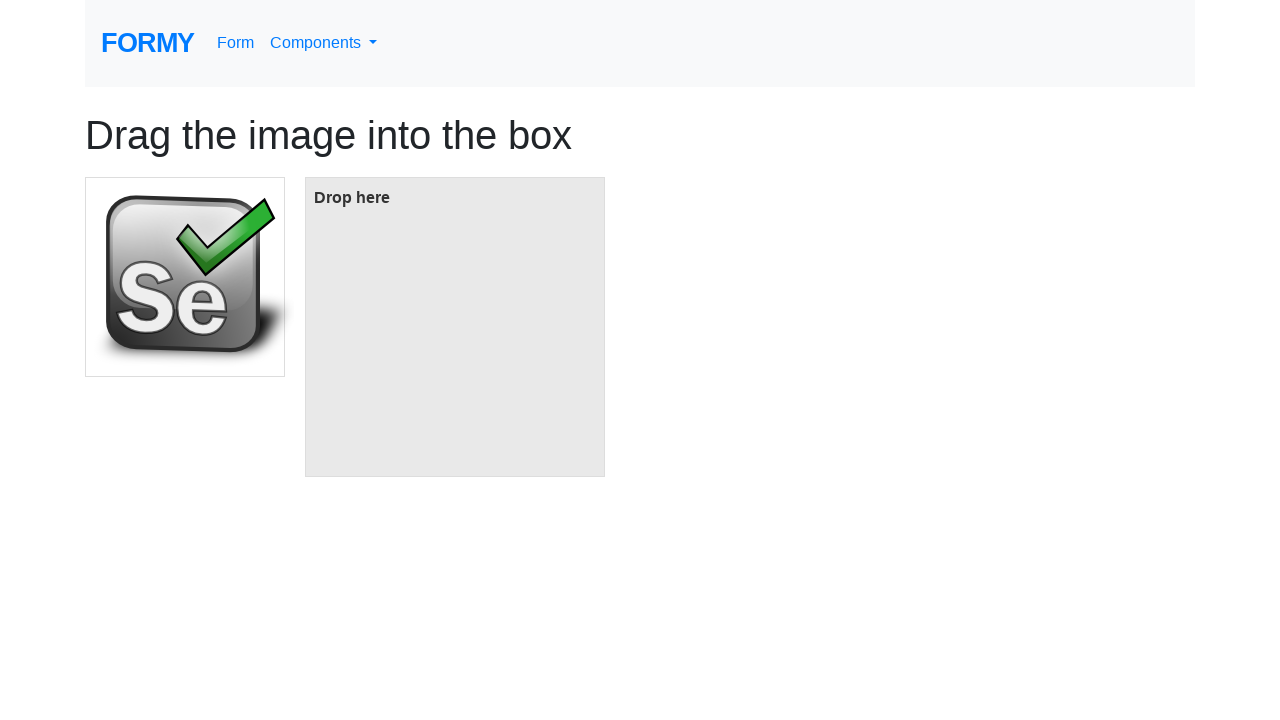

Located source image element
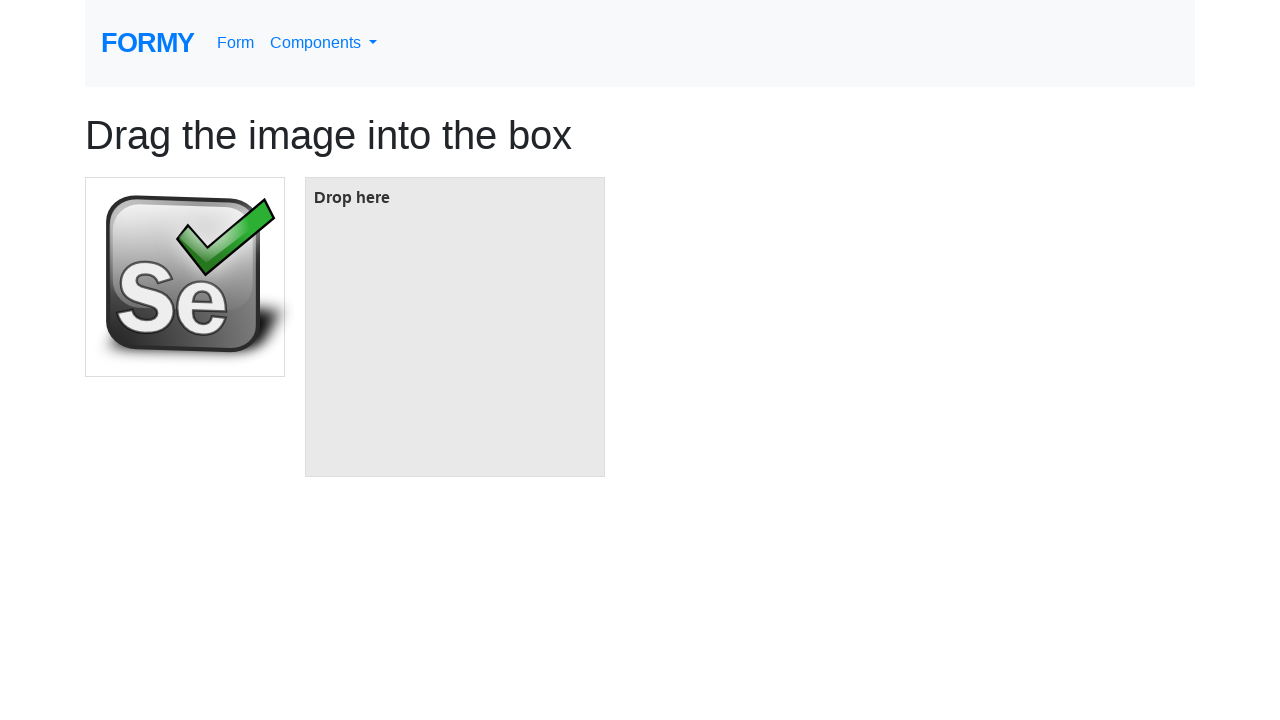

Located target drop box element
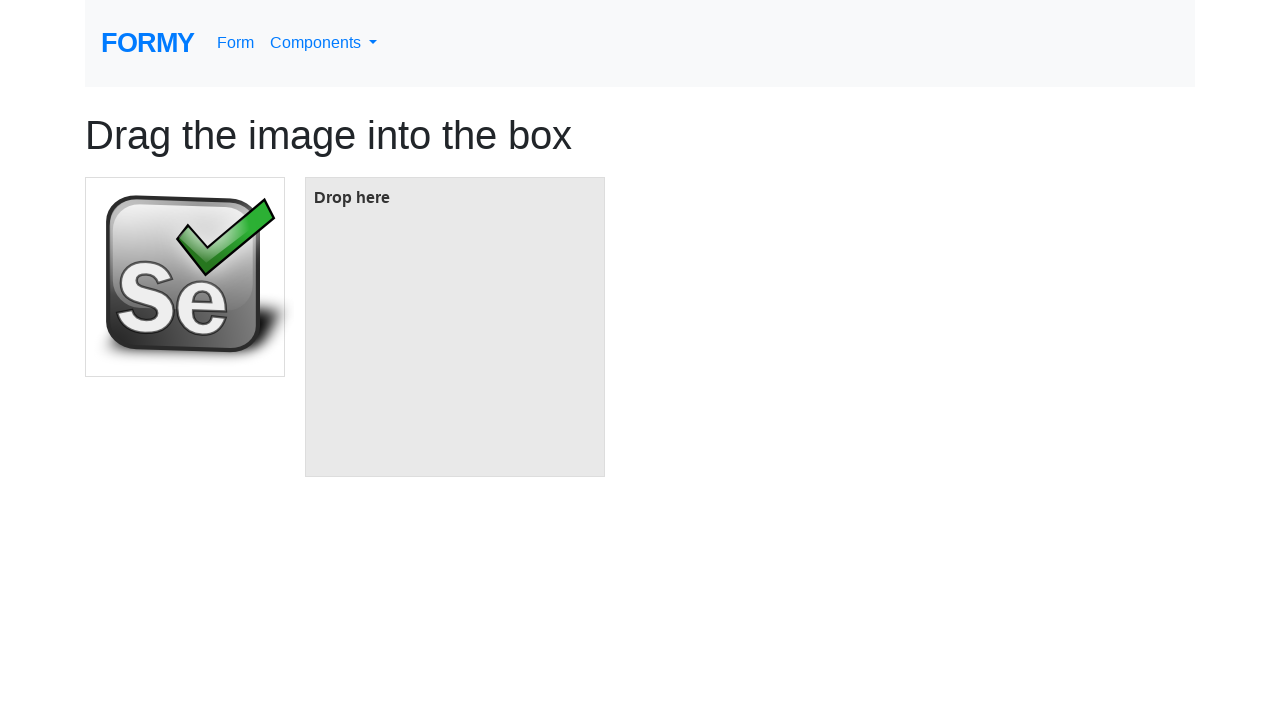

Dragged image element to drop box at (455, 327)
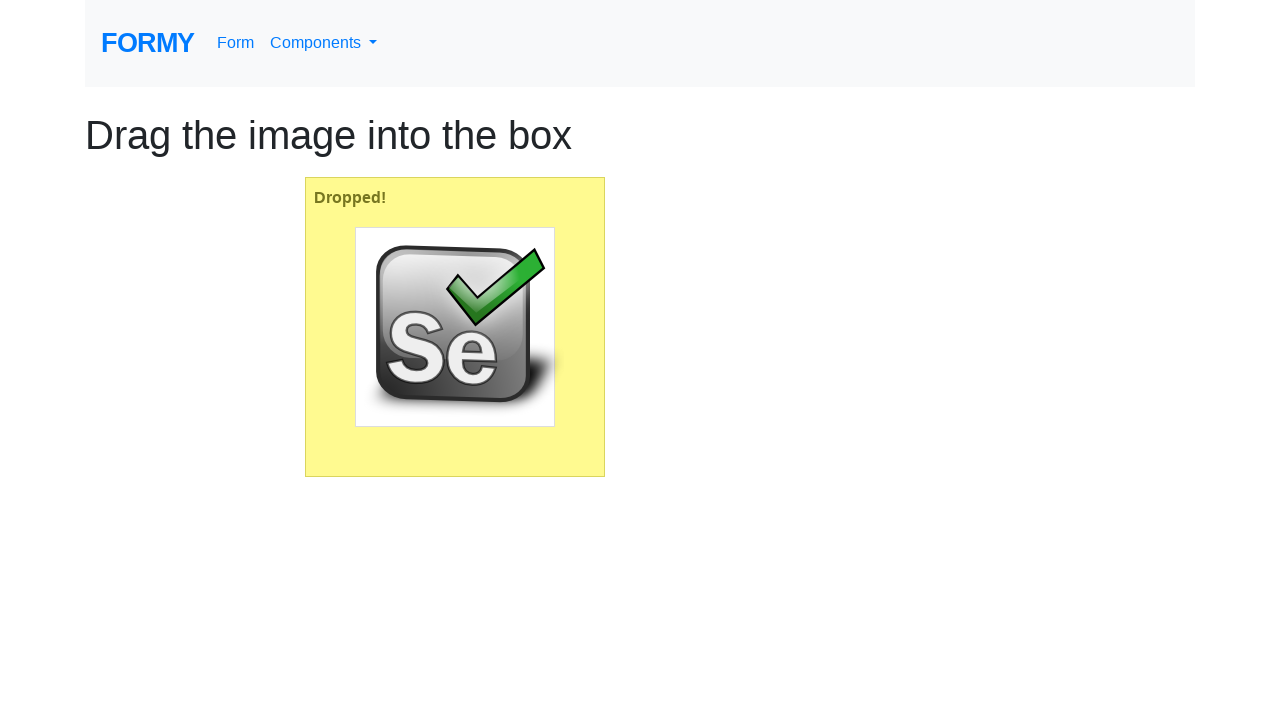

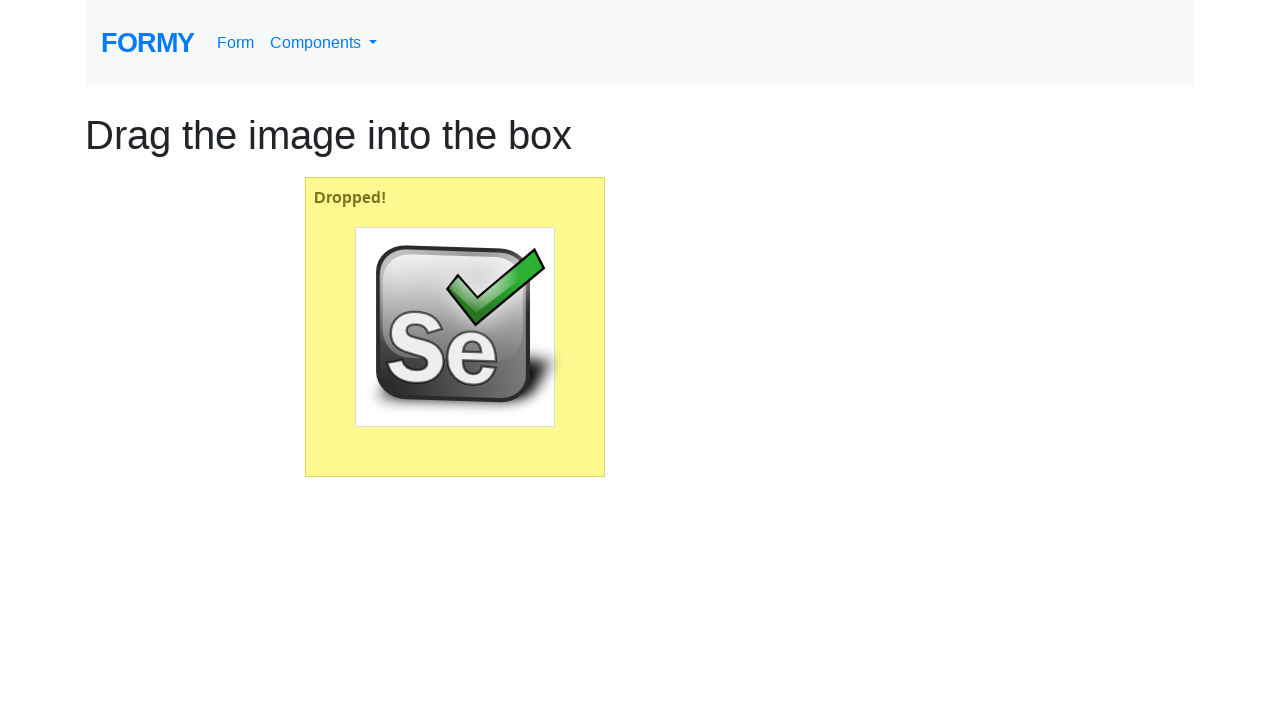